Tests handling of a JavaScript confirmation alert by clicking a button to trigger it and accepting the confirmation

Starting URL: https://the-internet.herokuapp.com/javascript_alerts

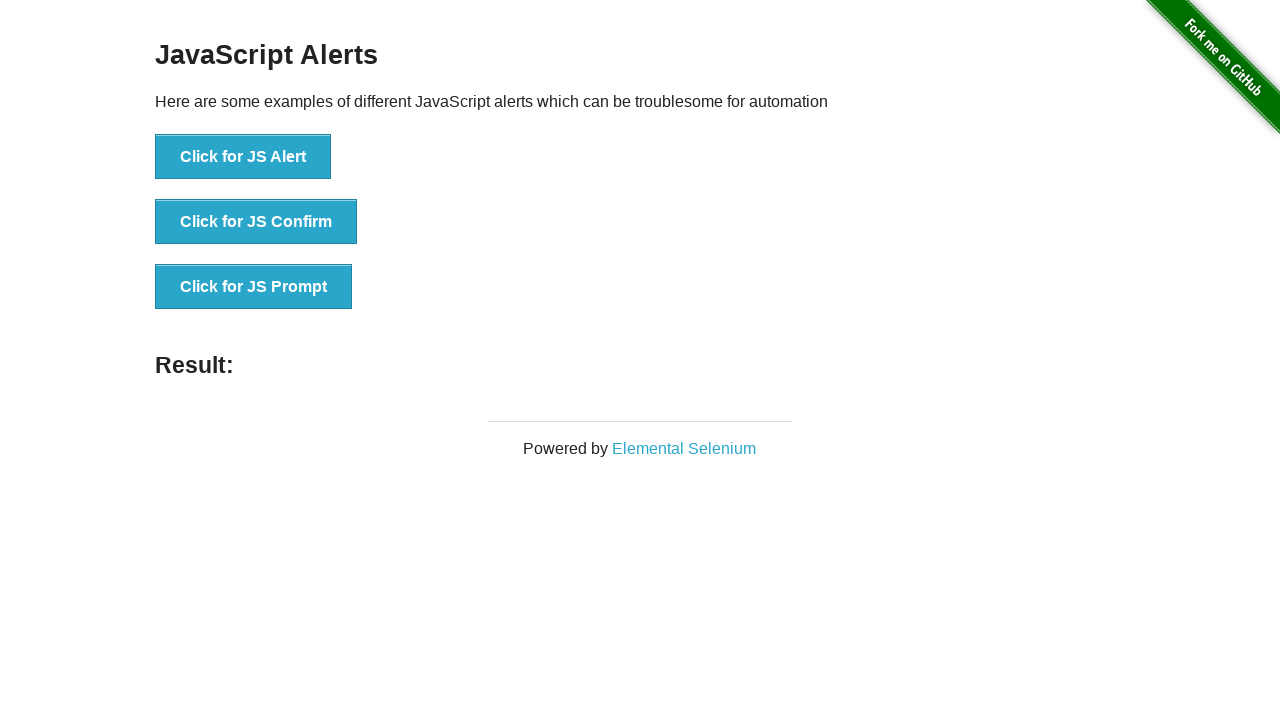

Set up dialog handler to automatically accept alerts
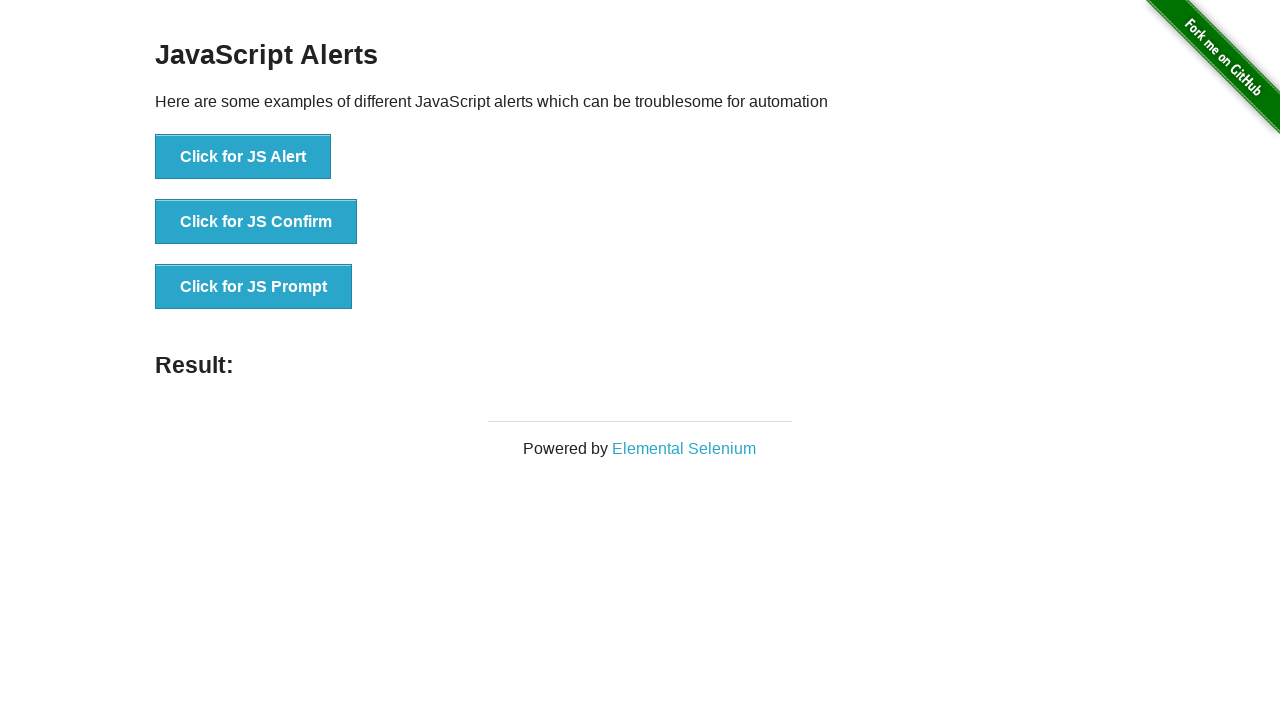

Clicked button to trigger JavaScript confirmation alert at (256, 222) on xpath=//button[normalize-space()='Click for JS Confirm']
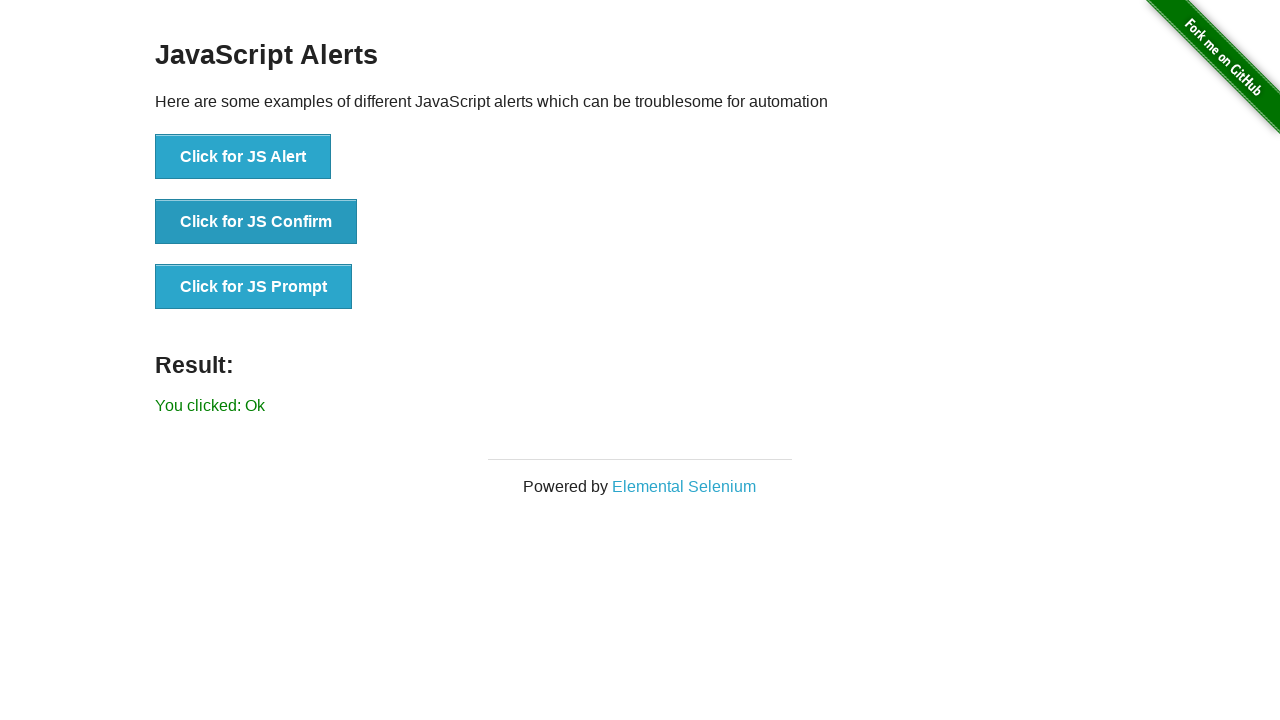

Confirmation alert was accepted and result message appeared
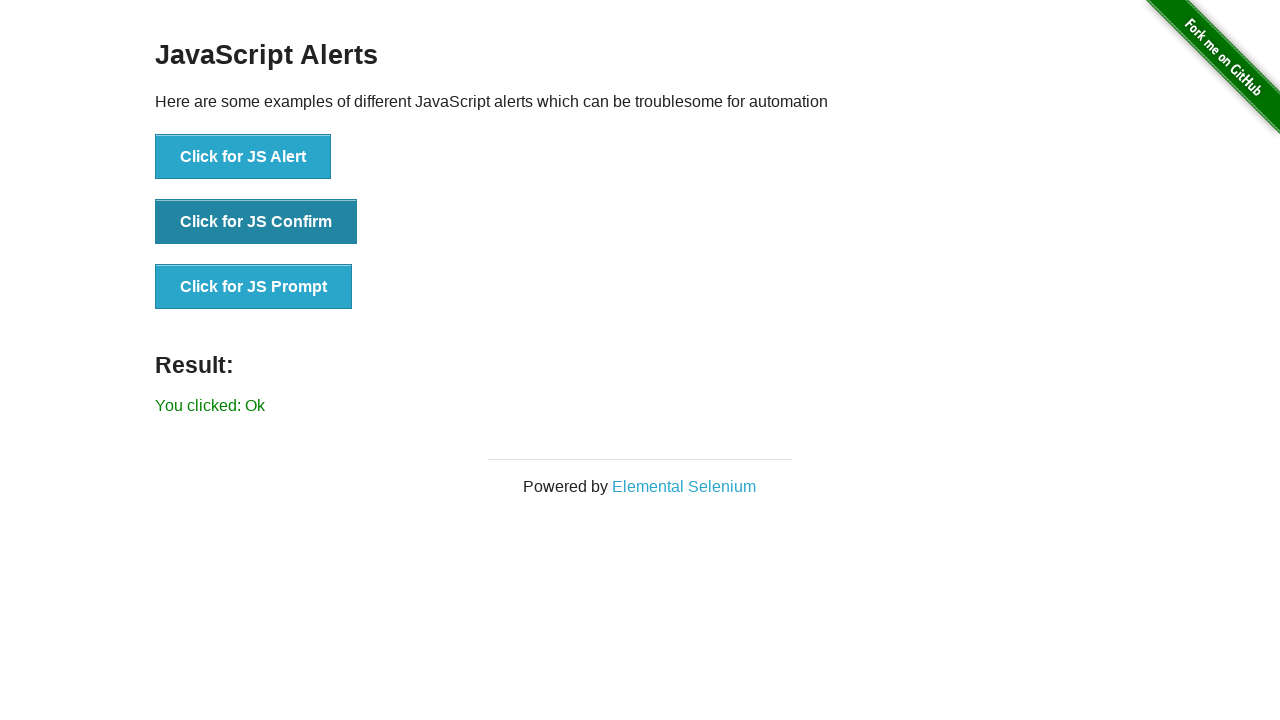

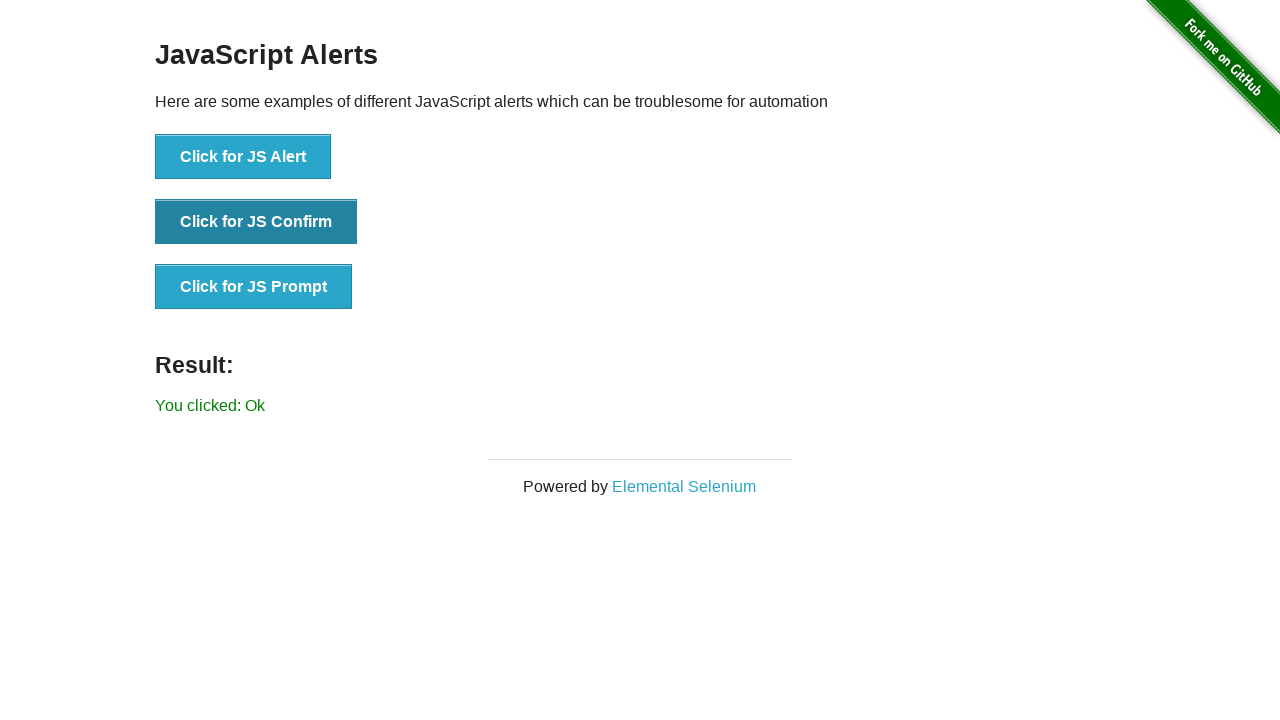